Tests handling of a confirmation alert by navigating to the alert demo page, triggering a confirmation dialog, and accepting it

Starting URL: https://demo.automationtesting.in/Alerts.html

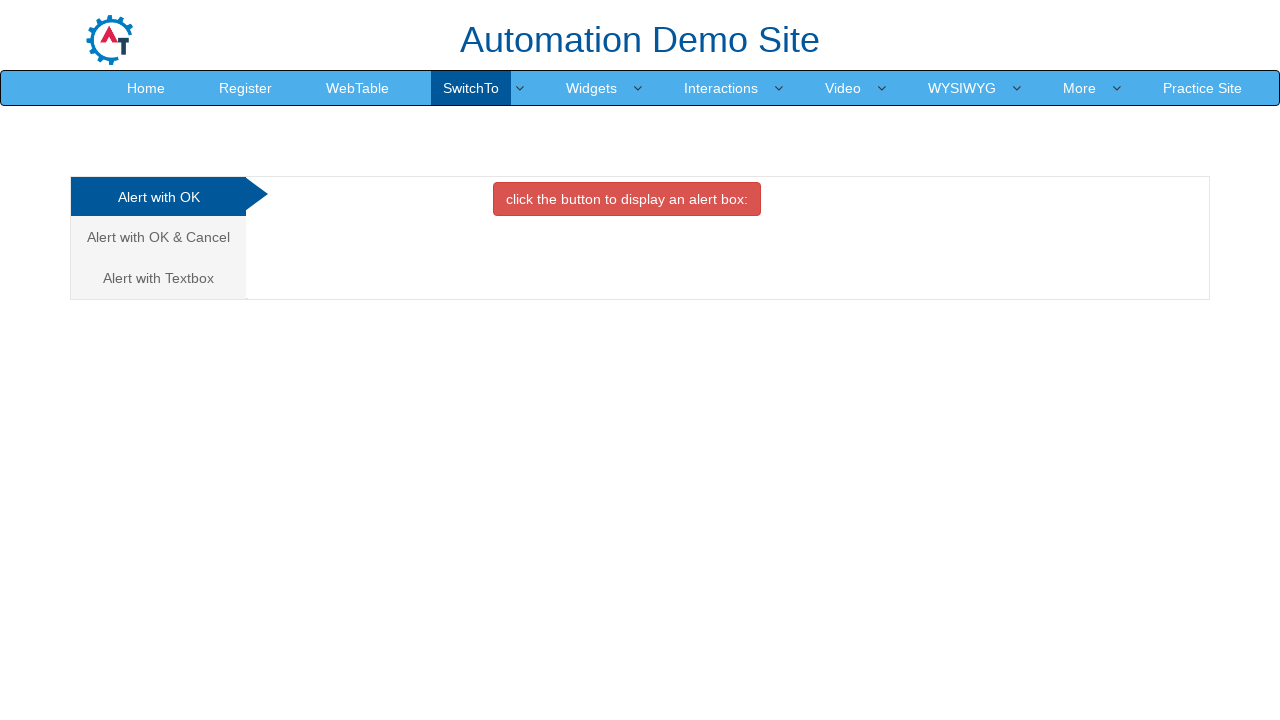

Navigated to alerts demo page
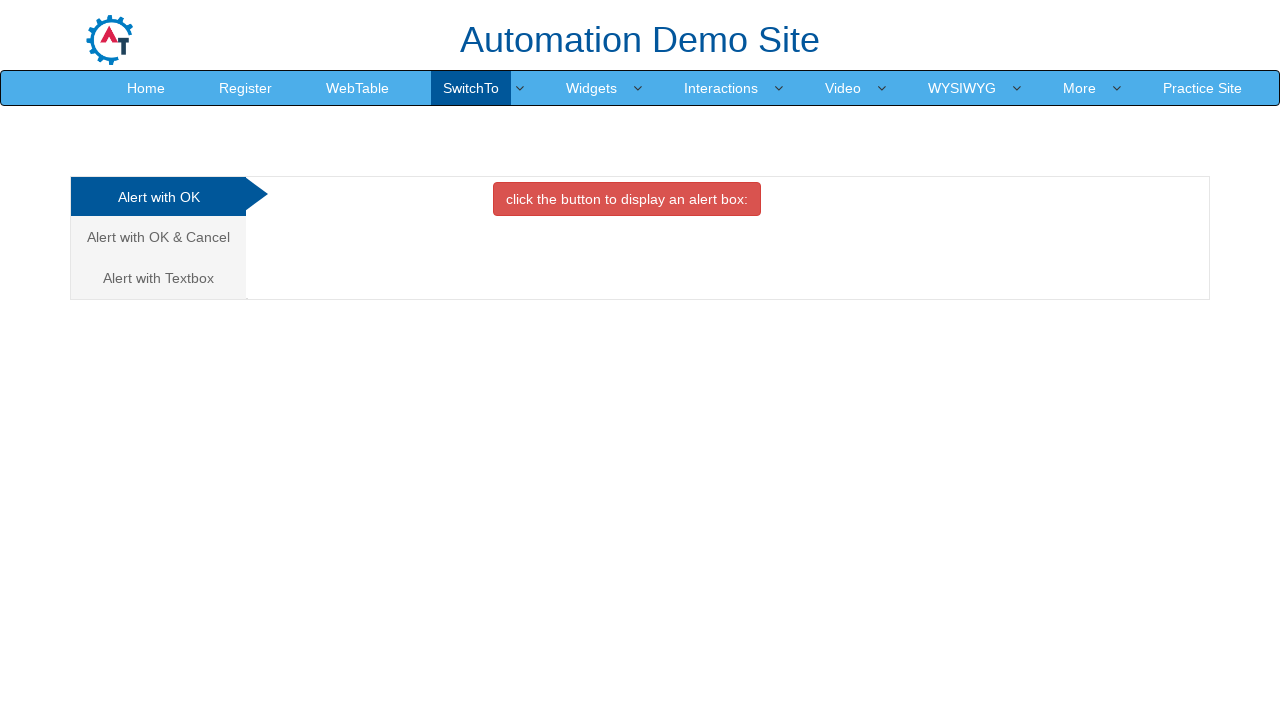

Clicked on 'Alert with OK & Cancel' tab at (158, 237) on text=Alert with OK & Cancel
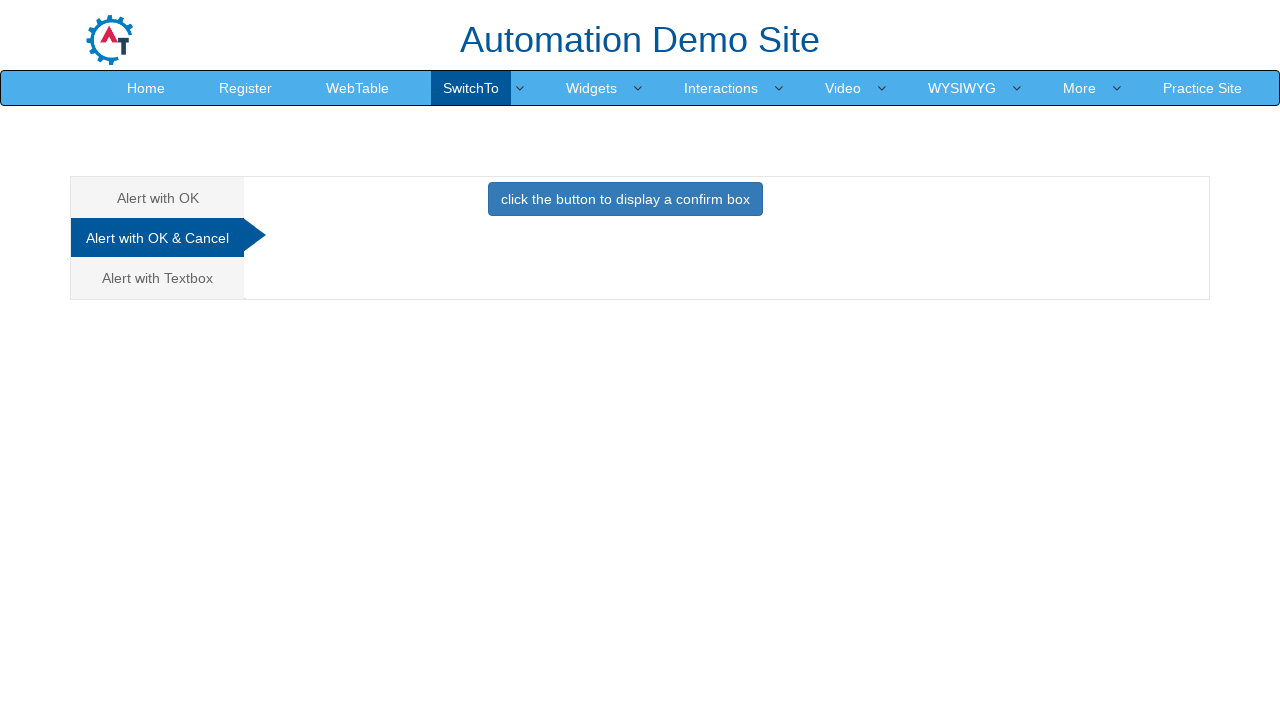

Set up dialog handler to accept confirmation alerts
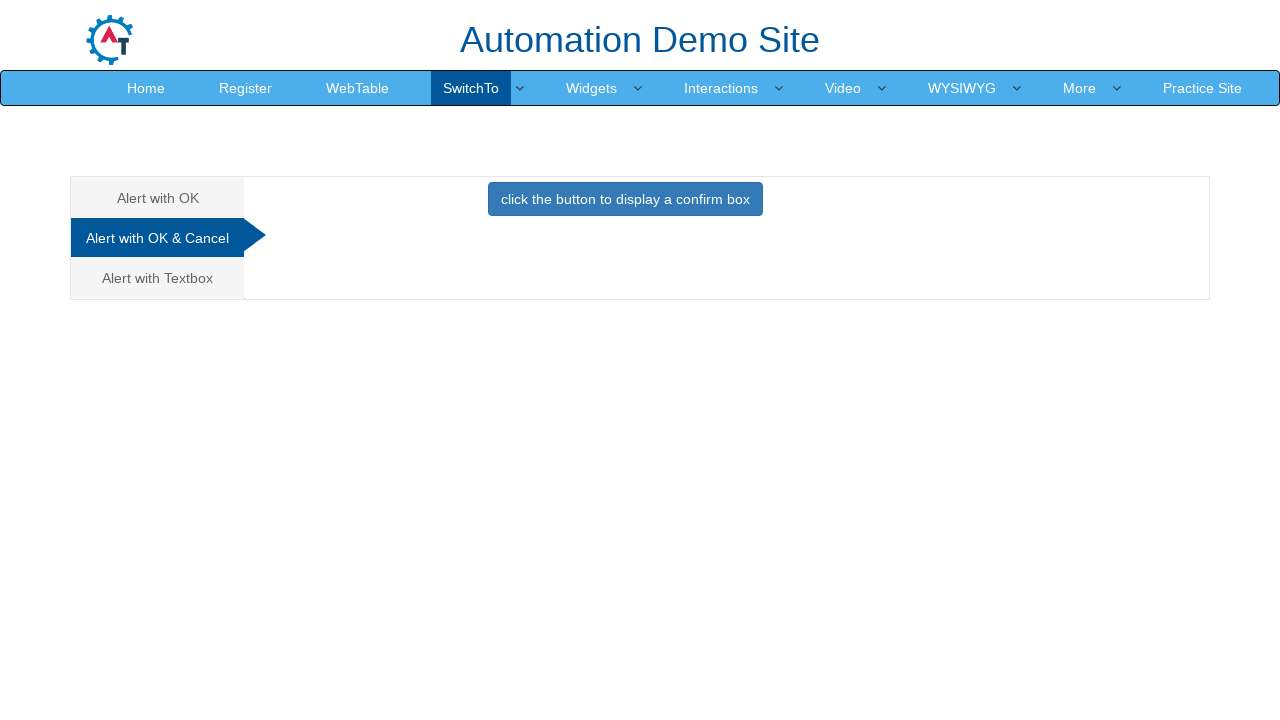

Clicked button to trigger confirmation alert at (625, 199) on button[onclick='confirmbox()']
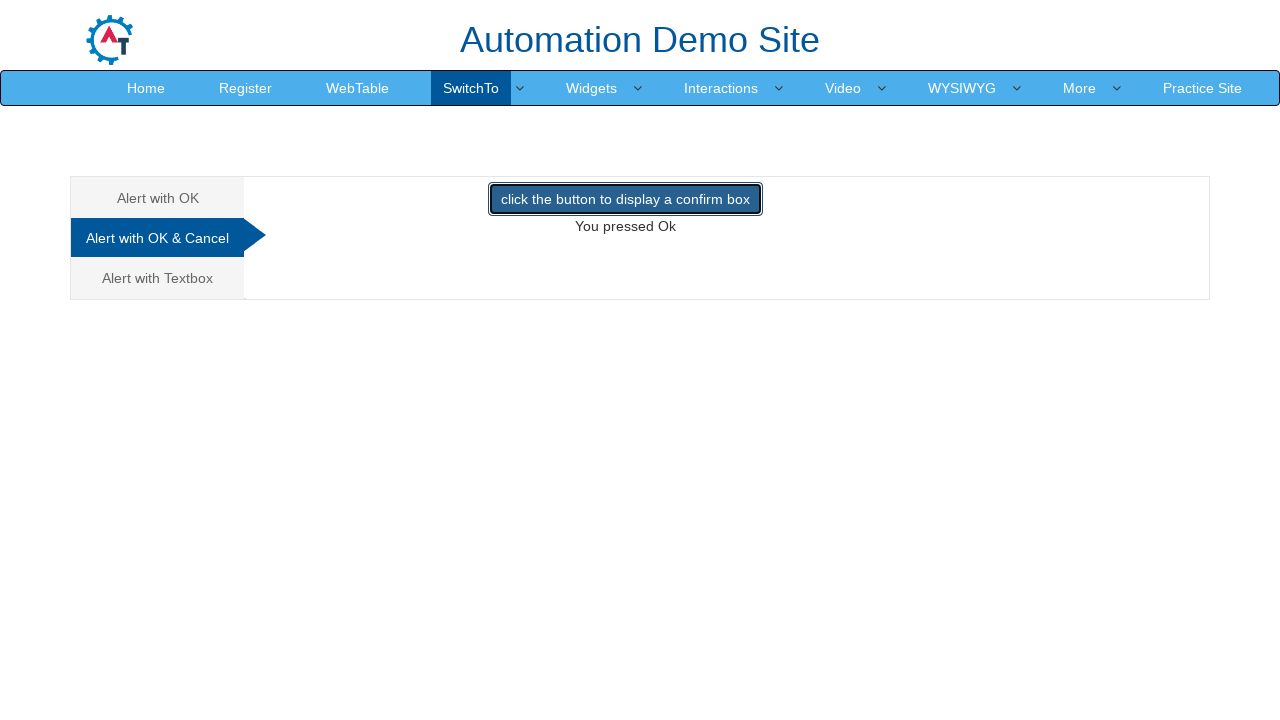

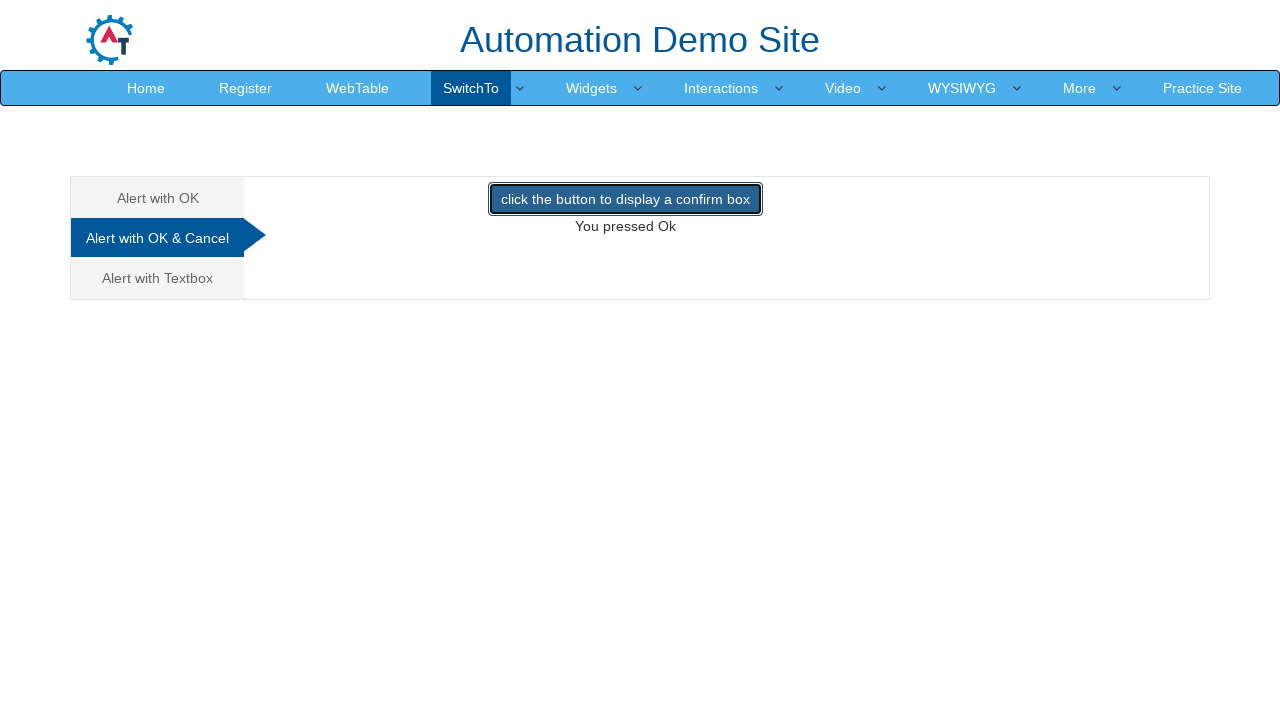